Tests JavaScript alert dismissal functionality by clicking a button that triggers a confirm alert and then dismissing it

Starting URL: https://testcenter.techproeducation.com/index.php?page=javascript-alerts

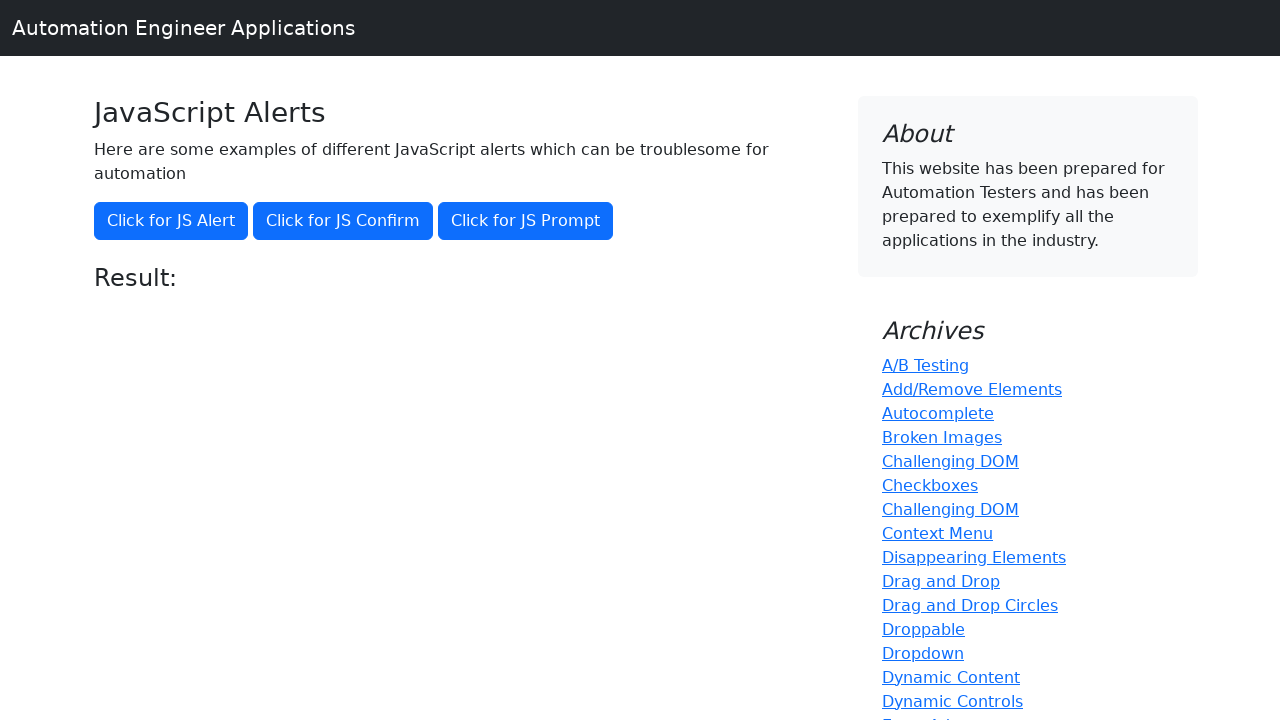

Clicked 'Click for JS Confirm' button to trigger confirm alert at (343, 221) on xpath=//button[contains(text(),'Click for JS Confirm')]
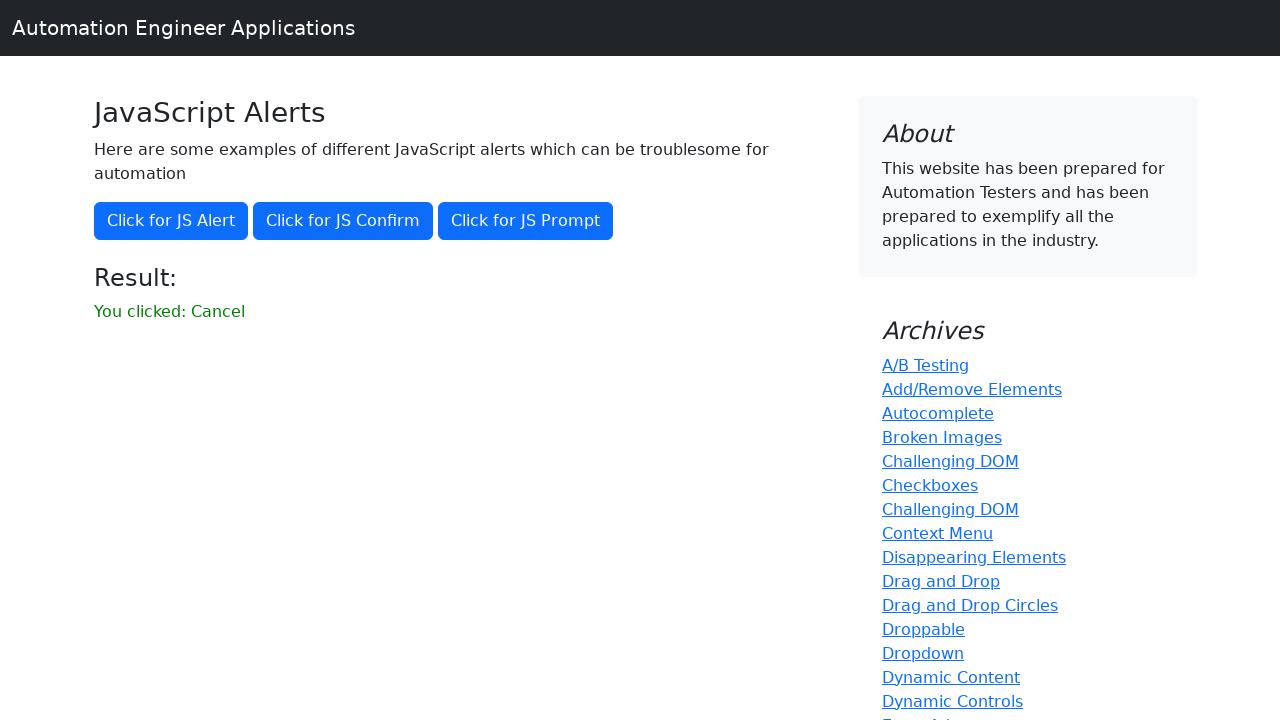

Set up dialog handler to dismiss alerts
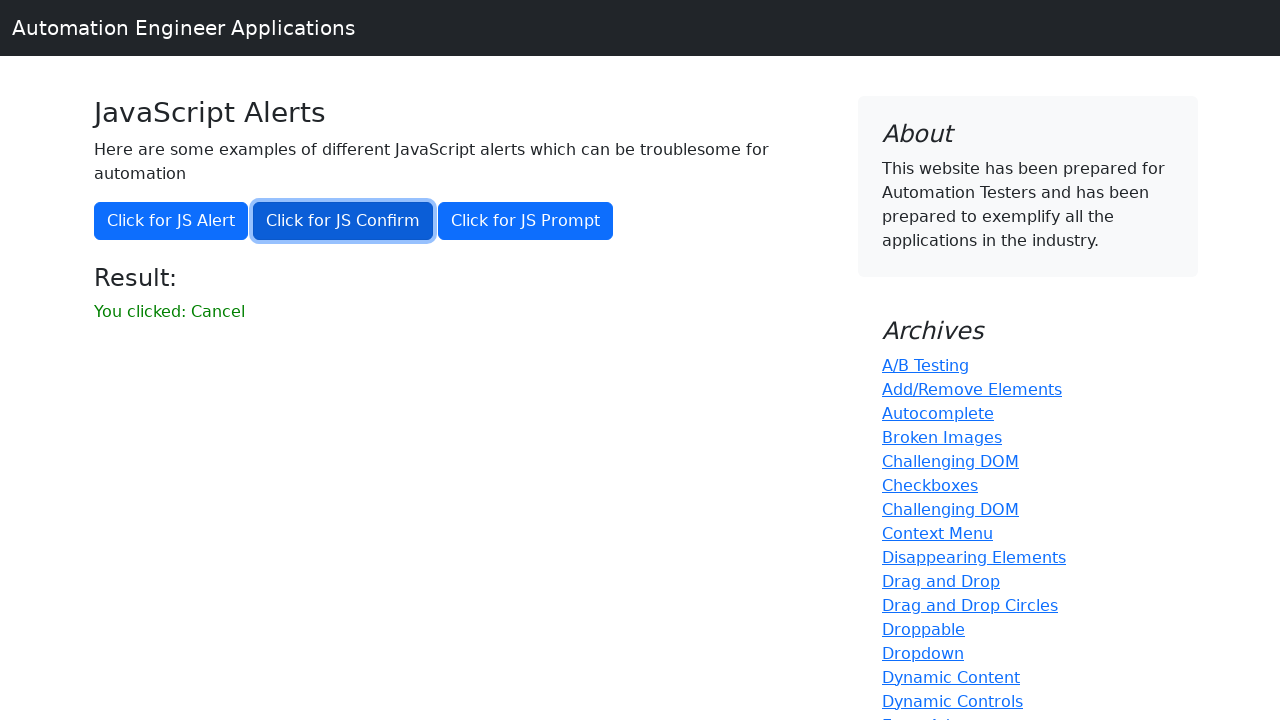

Waited for result message 'You clicked: Cancel' to appear
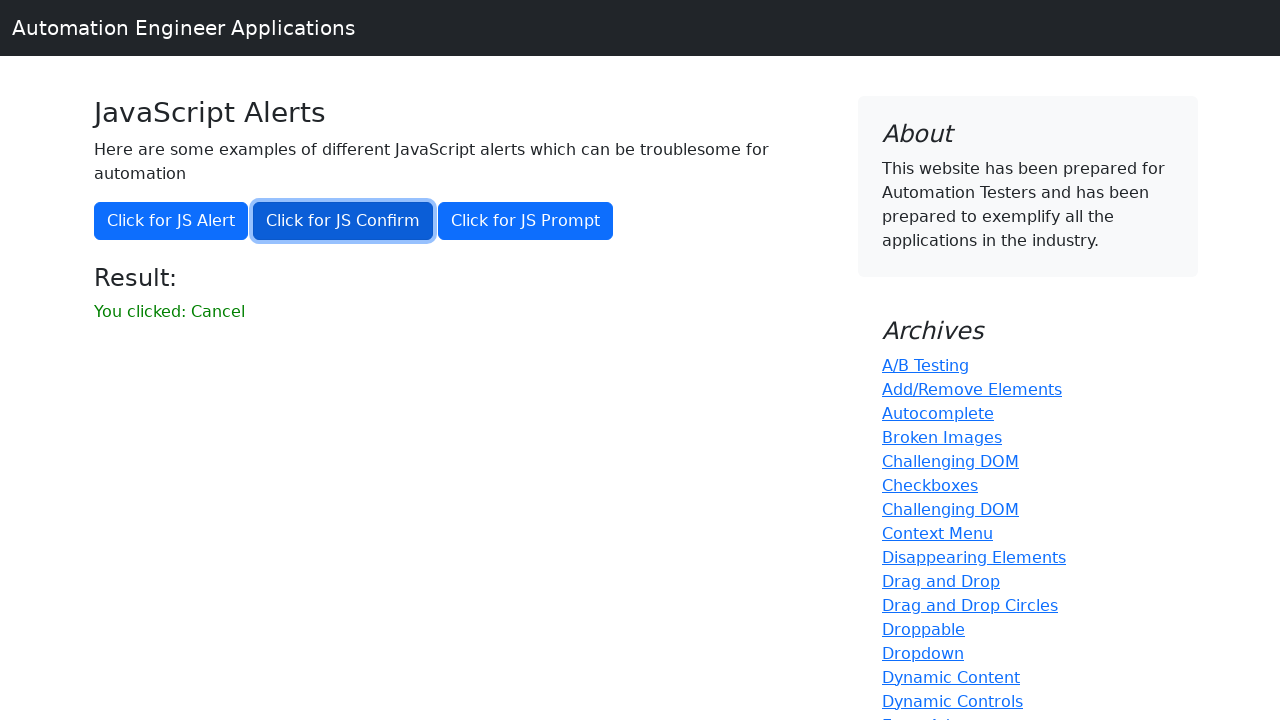

Located result text element
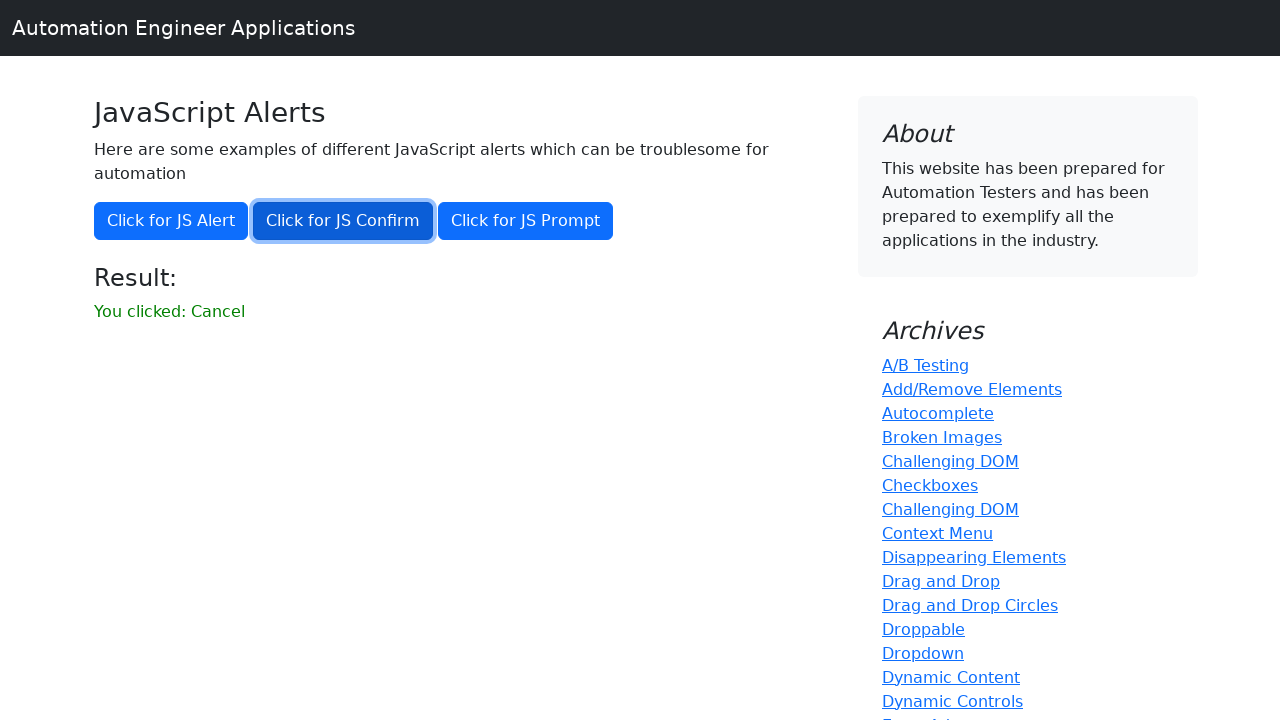

Verified result text equals 'You clicked: Cancel'
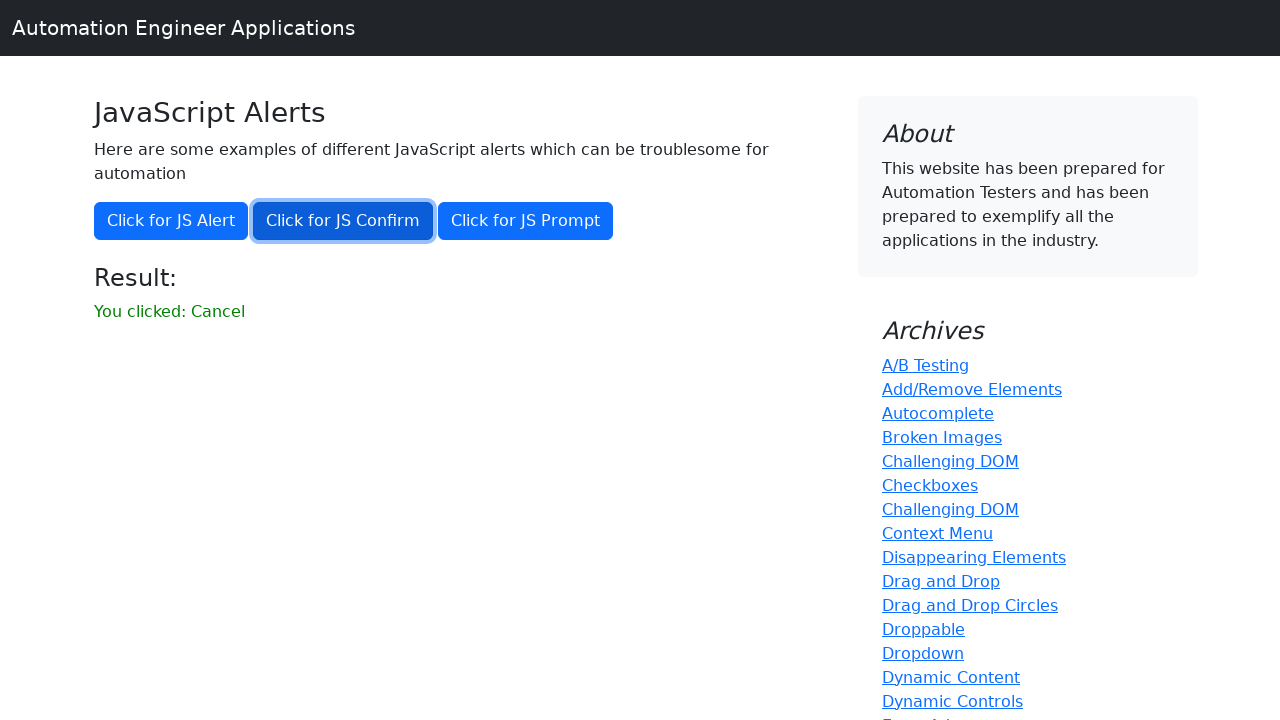

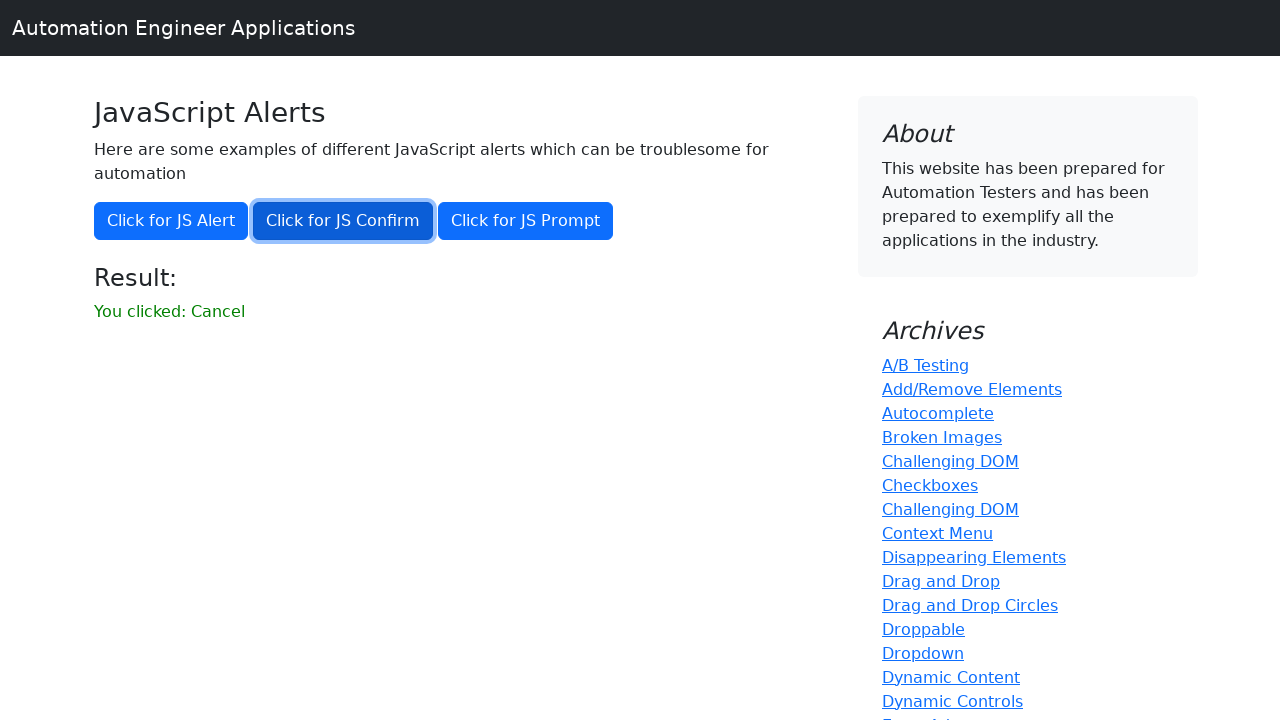